Tests right-click context menu functionality by performing a context click on an element, selecting an option from the menu, and handling the resulting alert

Starting URL: https://swisnl.github.io/jQuery-contextMenu/demo.html

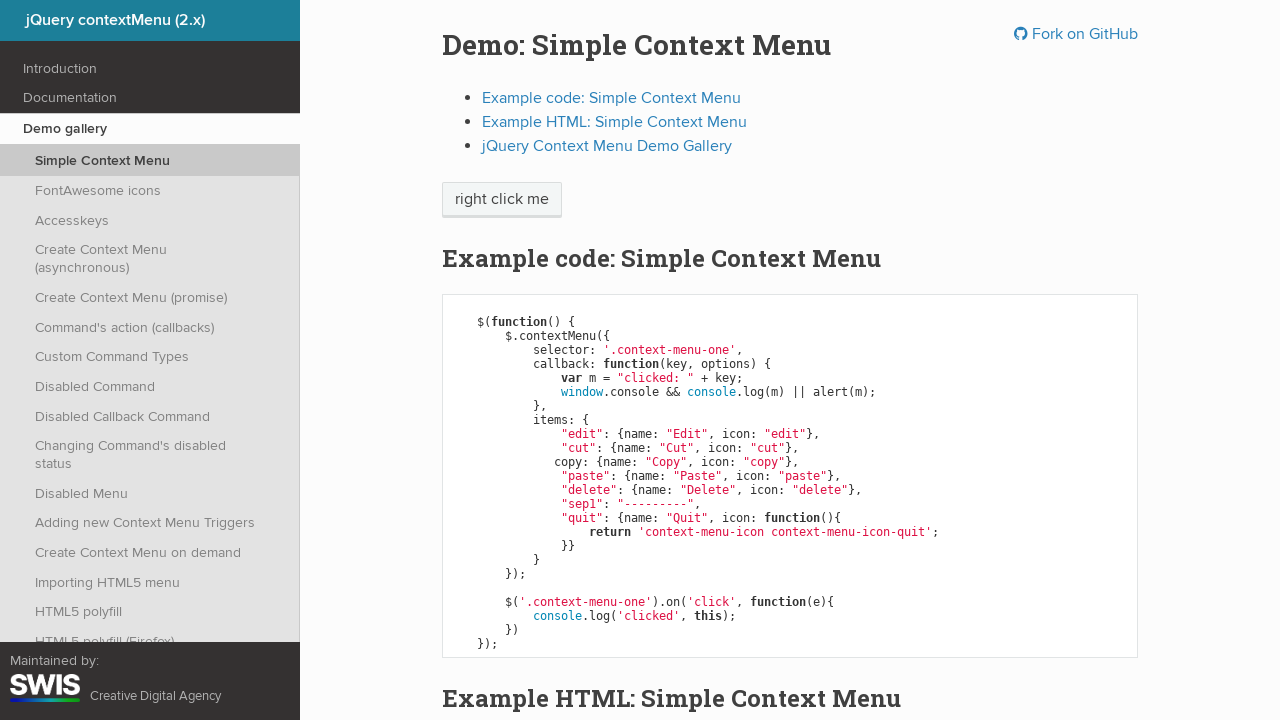

Located the button element for right-click action
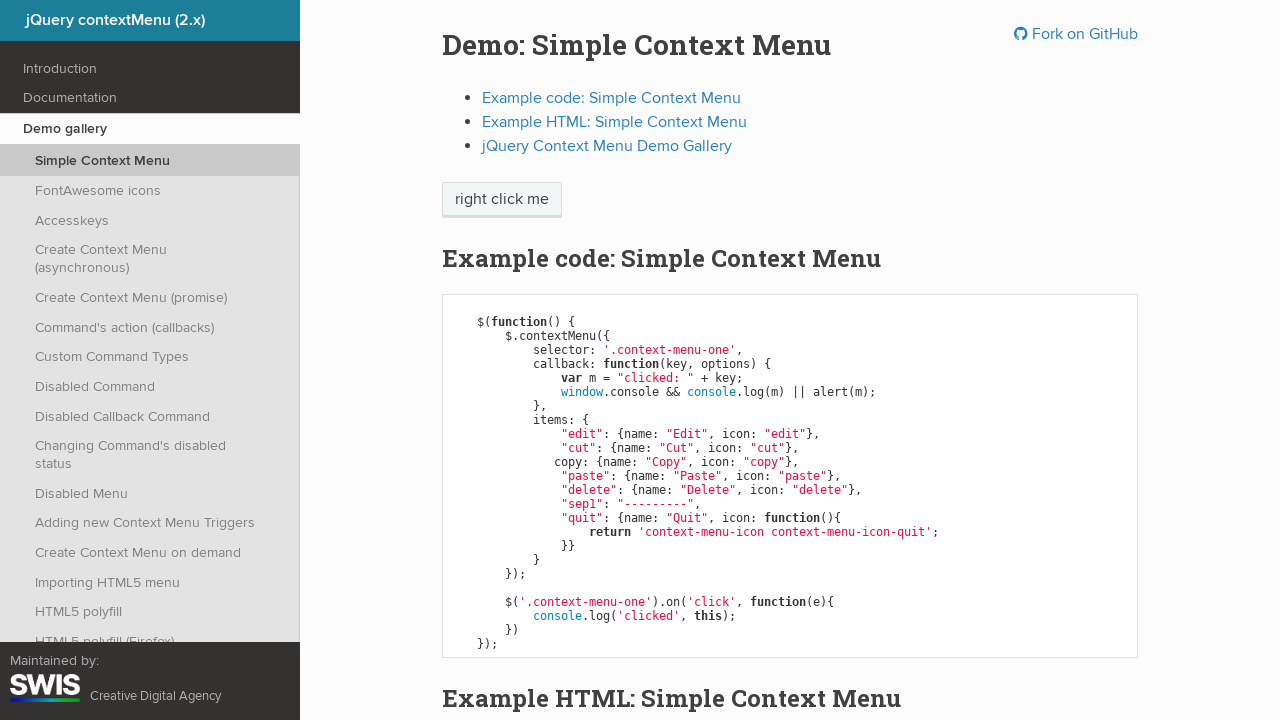

Performed right-click on the button element at (502, 200) on xpath=/html/body/div/section/div/div/div/p/span
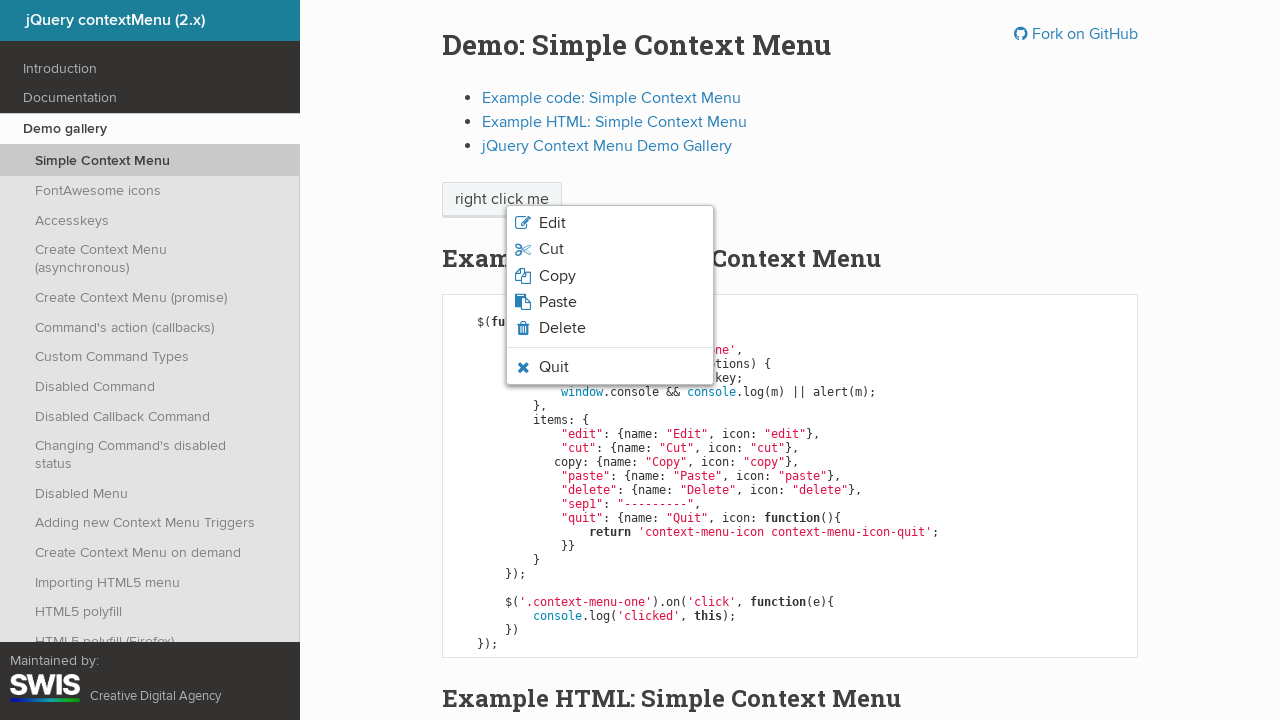

Selected the third option from the context menu at (557, 276) on xpath=/html/body/ul/li[3]/span
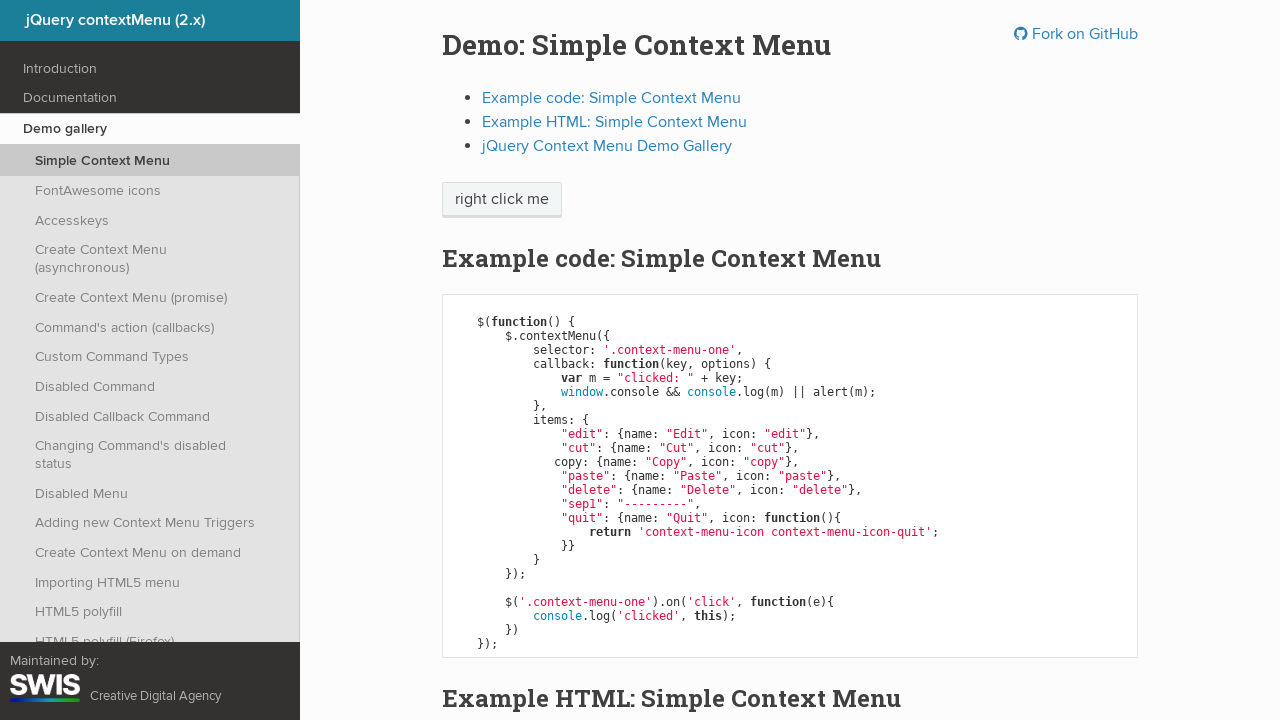

Set up alert dialog handler to accept any dialogs
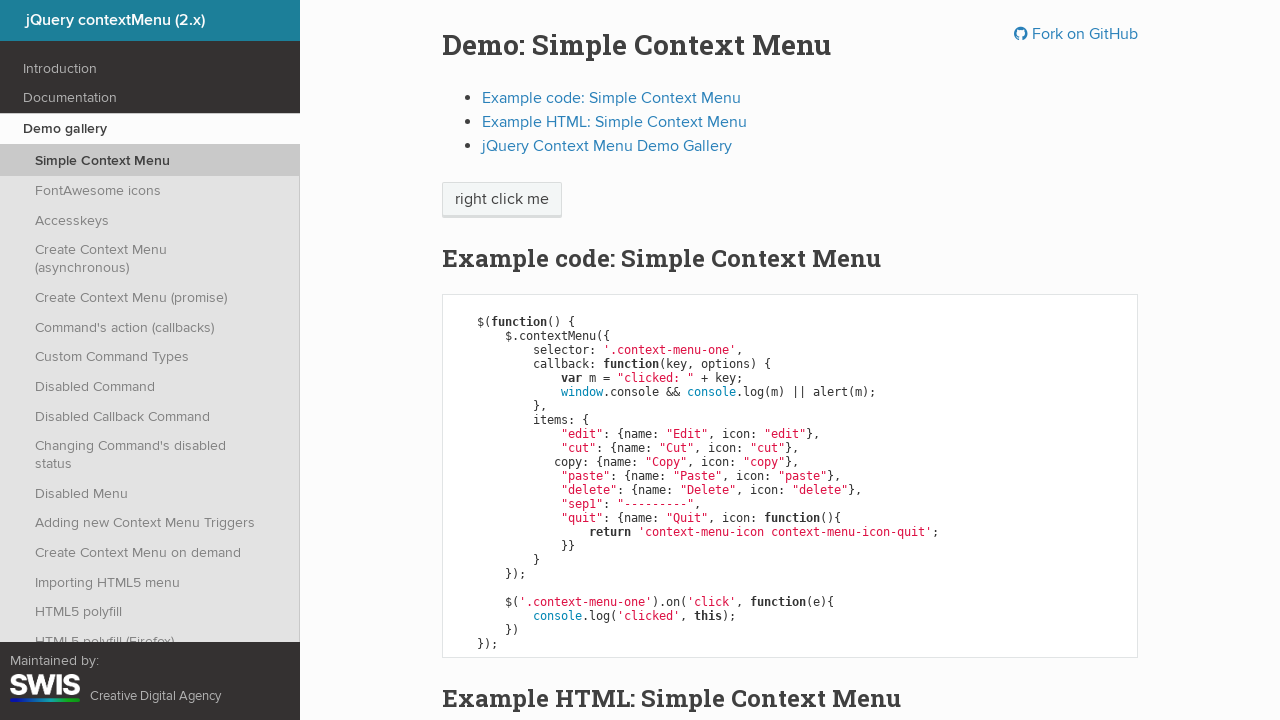

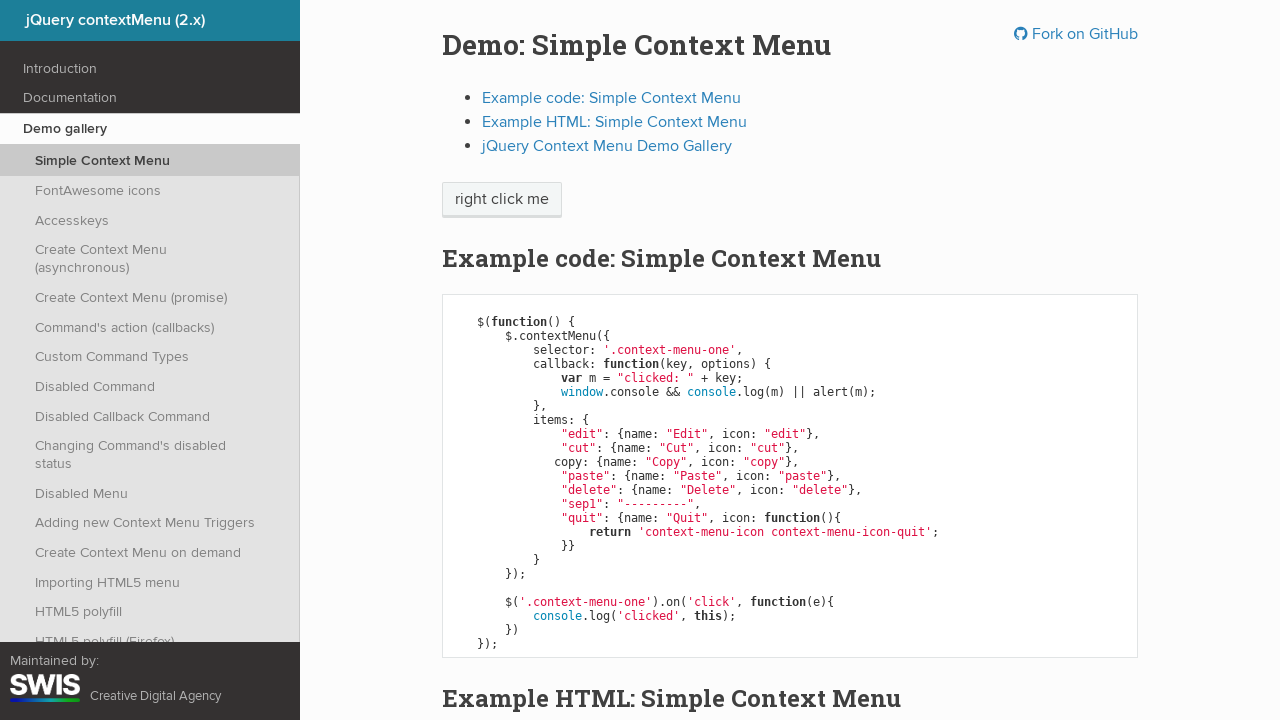